Tests a registration form by filling all required input fields with text and submitting the form, then verifying that a success message is displayed.

Starting URL: http://suninjuly.github.io/registration2.html

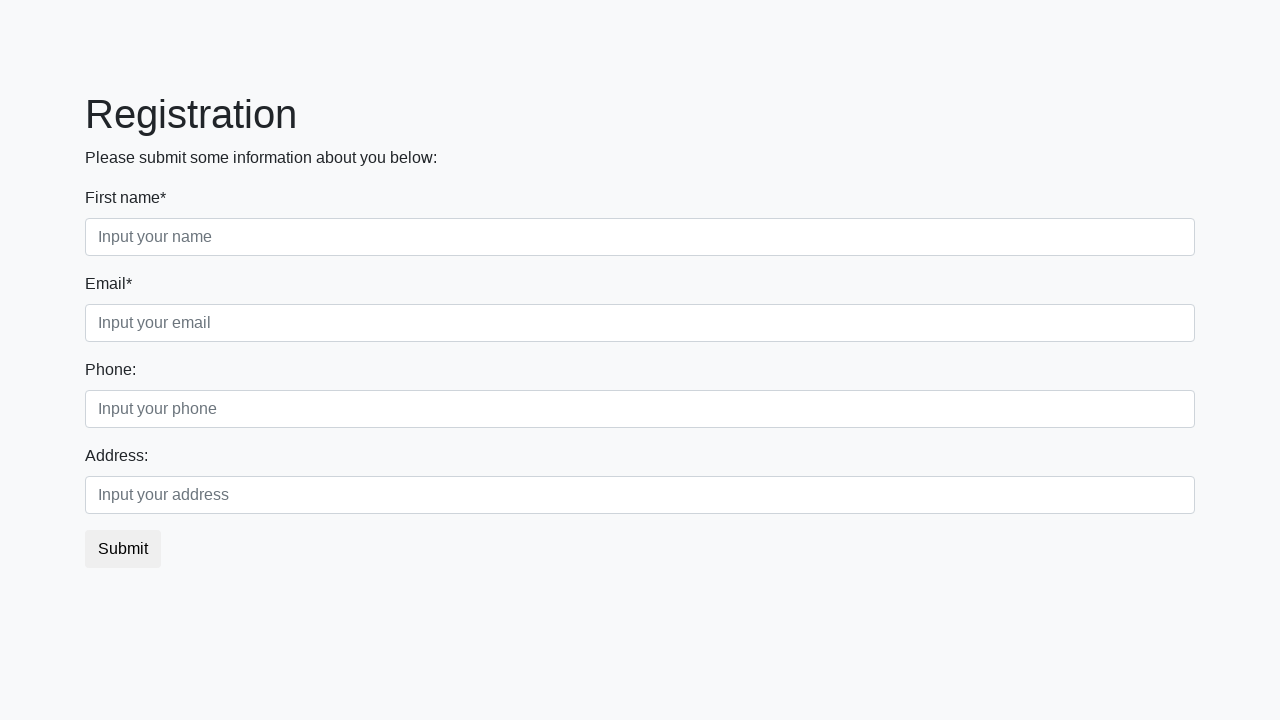

Located all required input fields on registration form
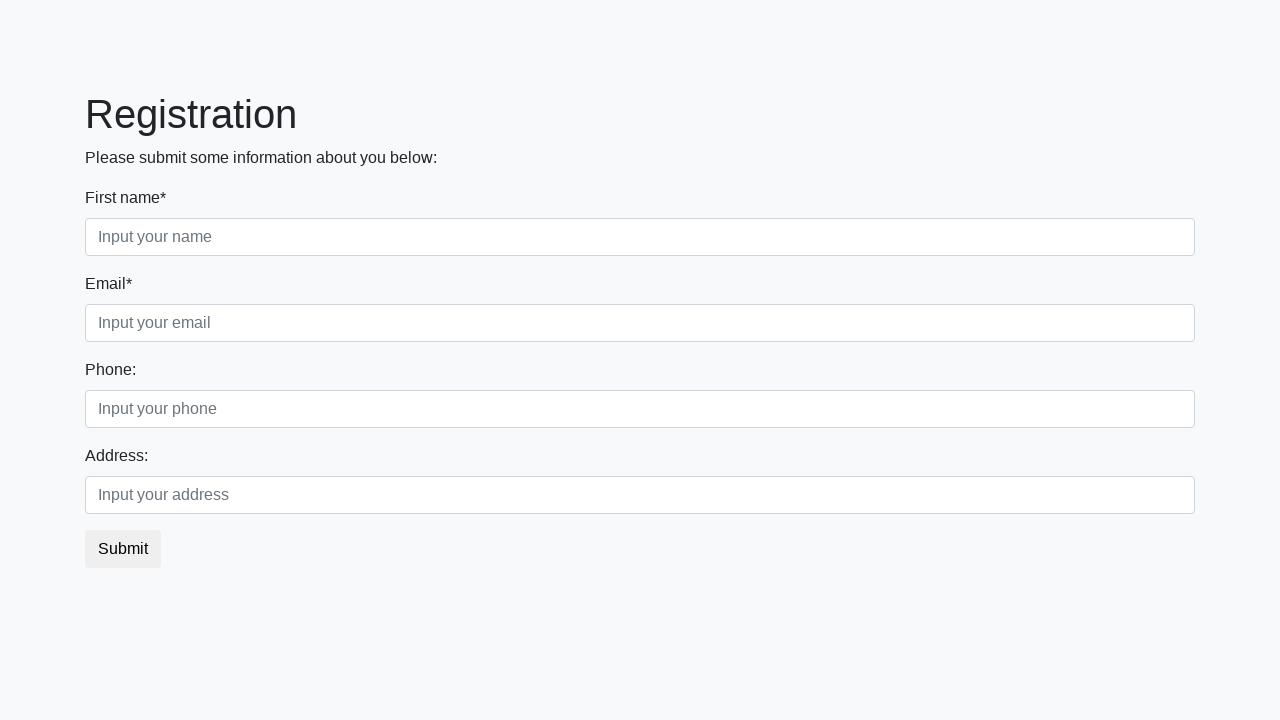

Found 2 required input fields
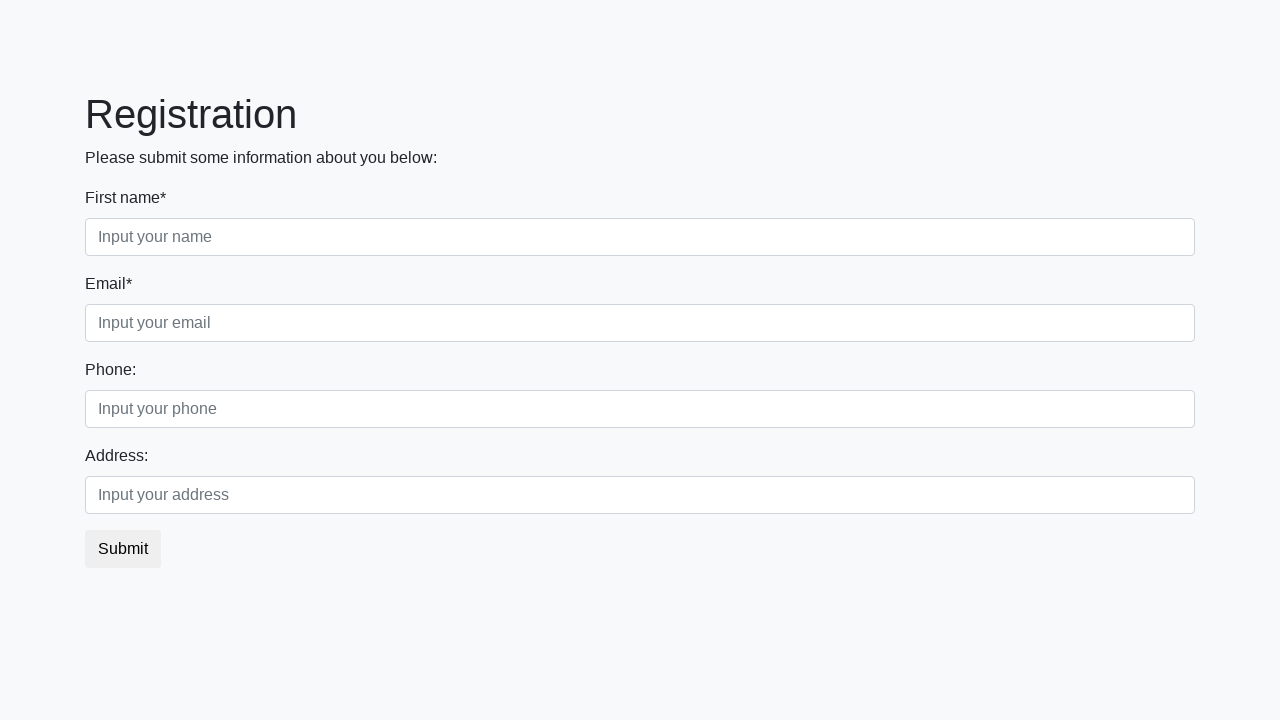

Filled required field 1 with test data on input[required] >> nth=0
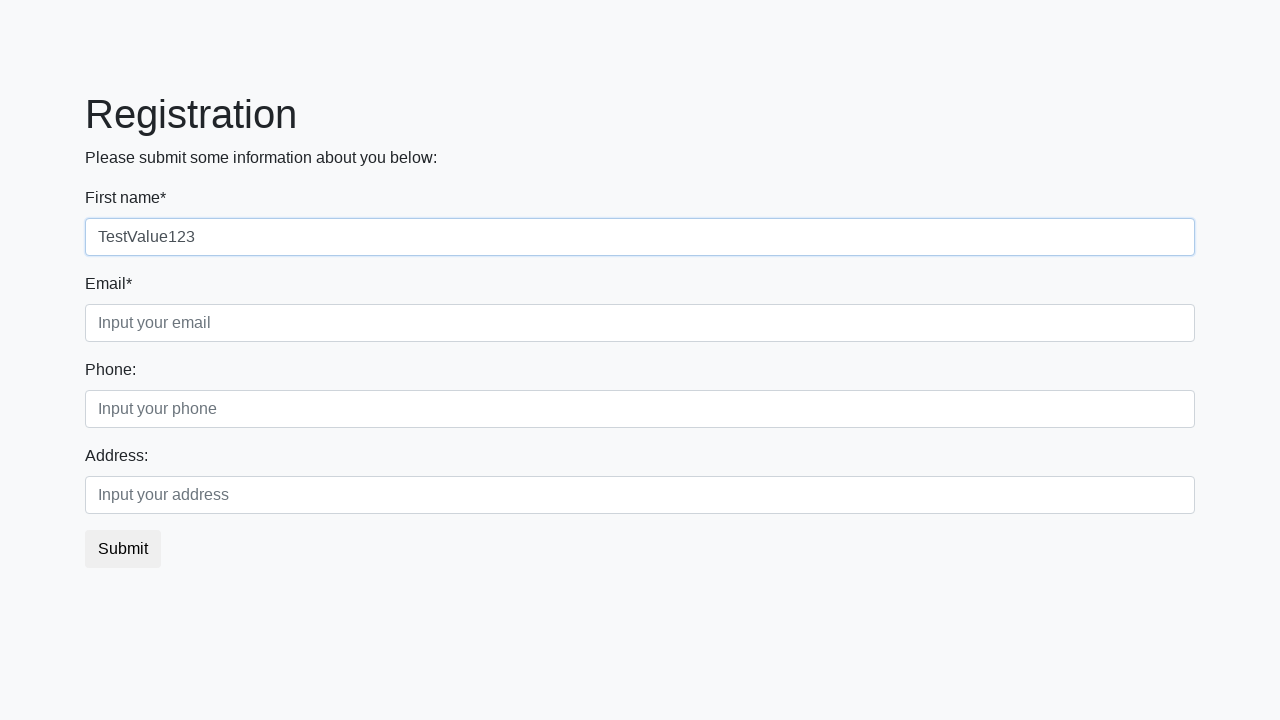

Filled required field 2 with test data on input[required] >> nth=1
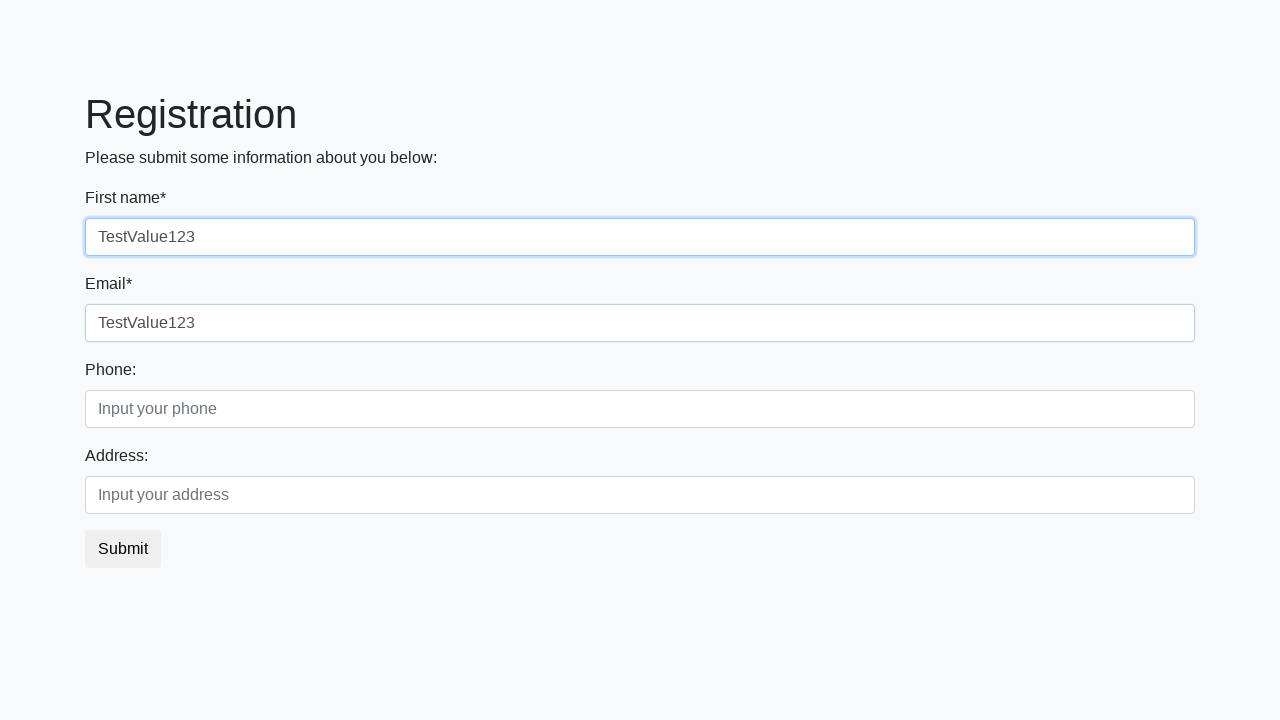

Clicked submit button to submit registration form at (123, 549) on button.btn
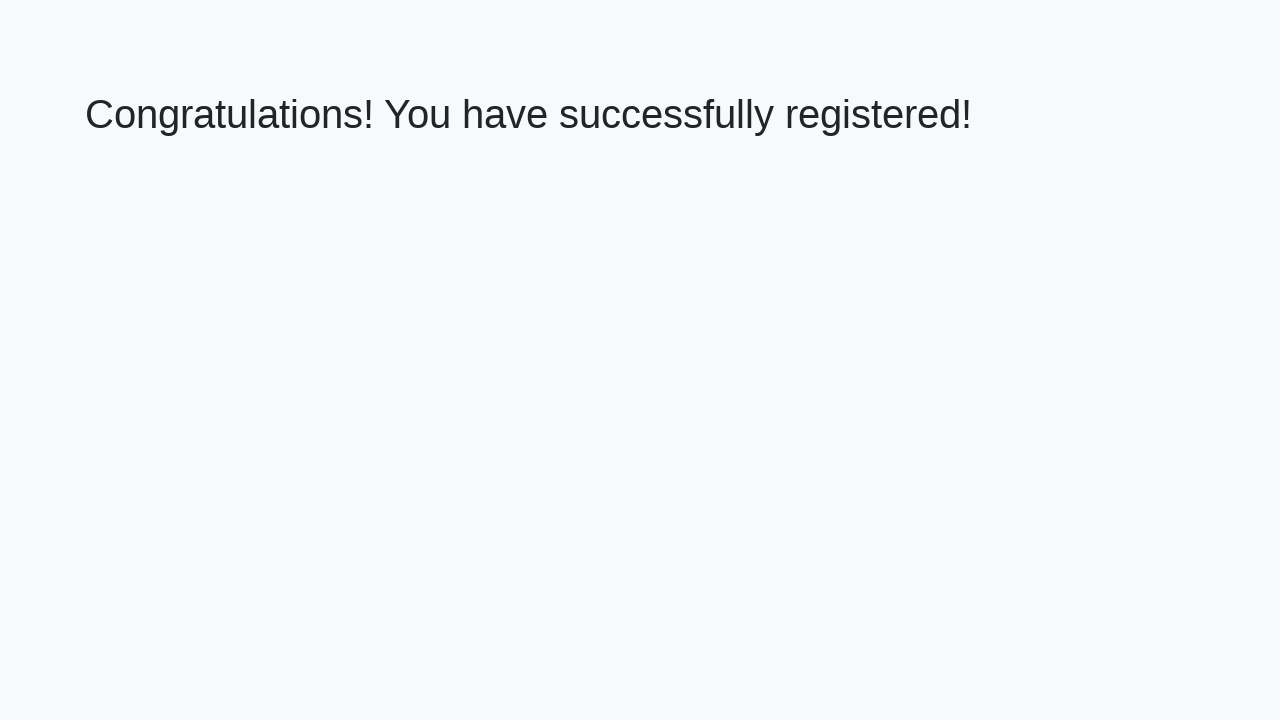

Success message heading loaded
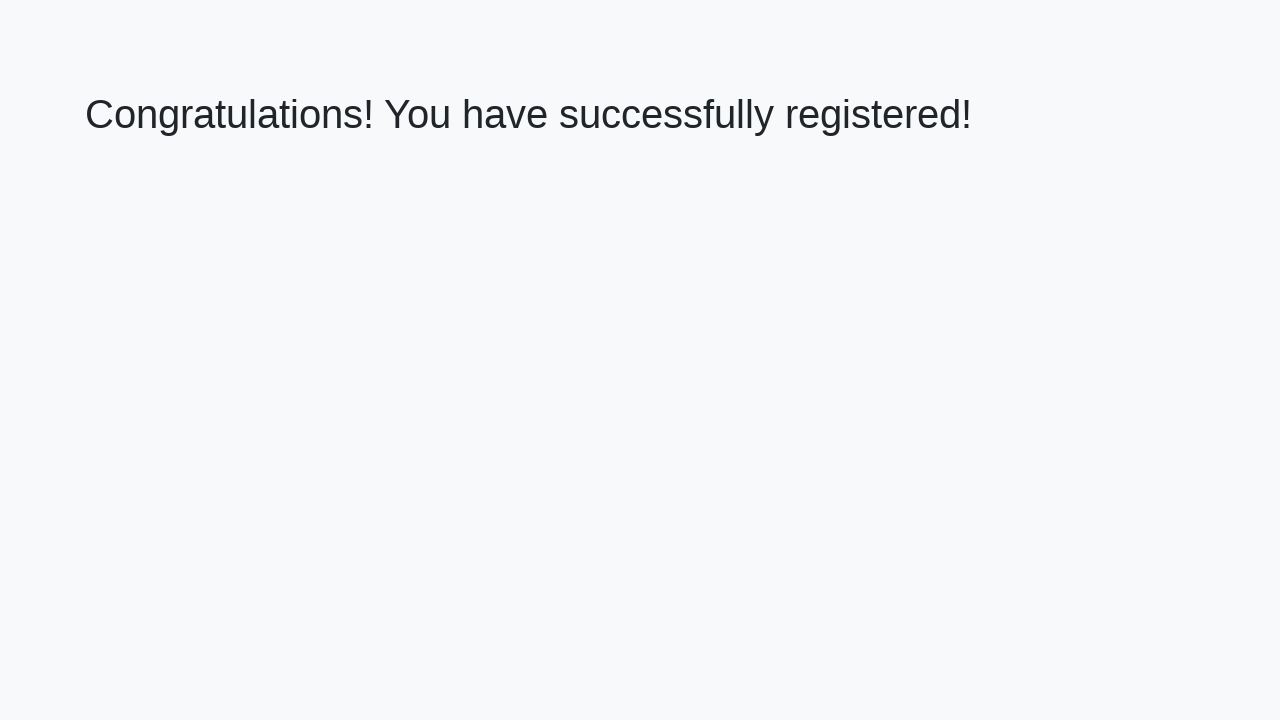

Retrieved success message text: 'Congratulations! You have successfully registered!'
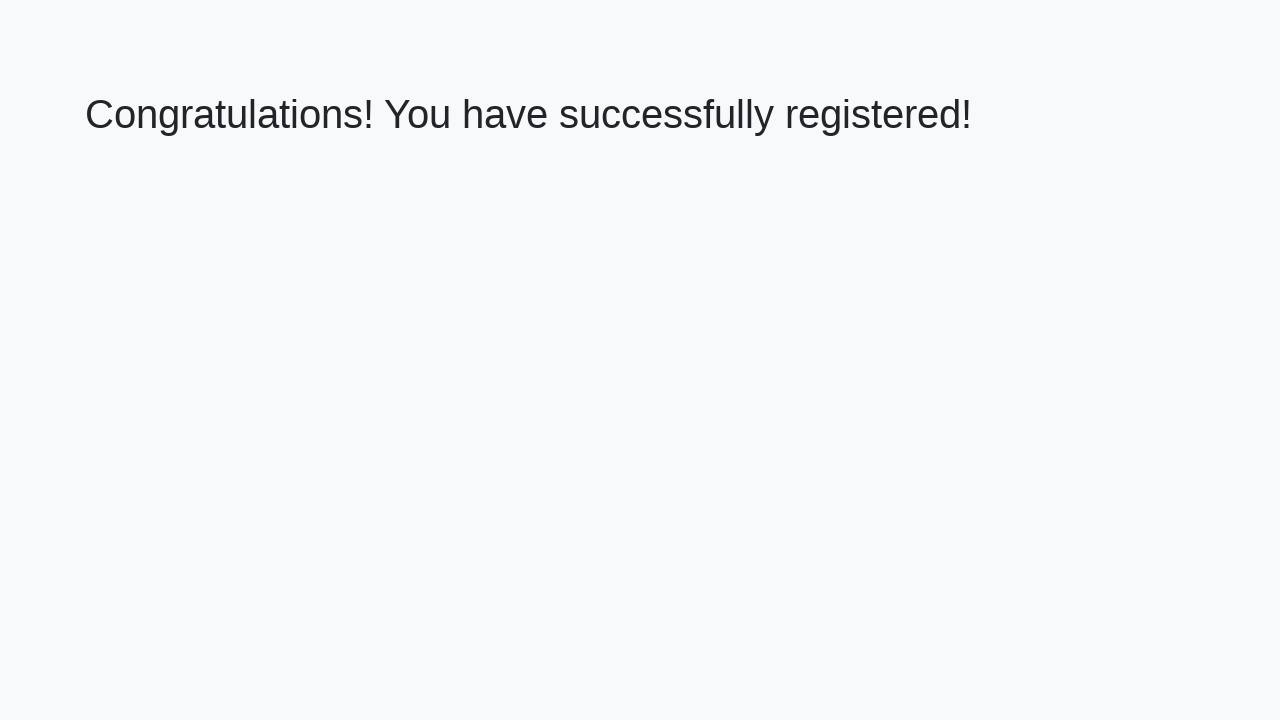

Verified success message matches expected text
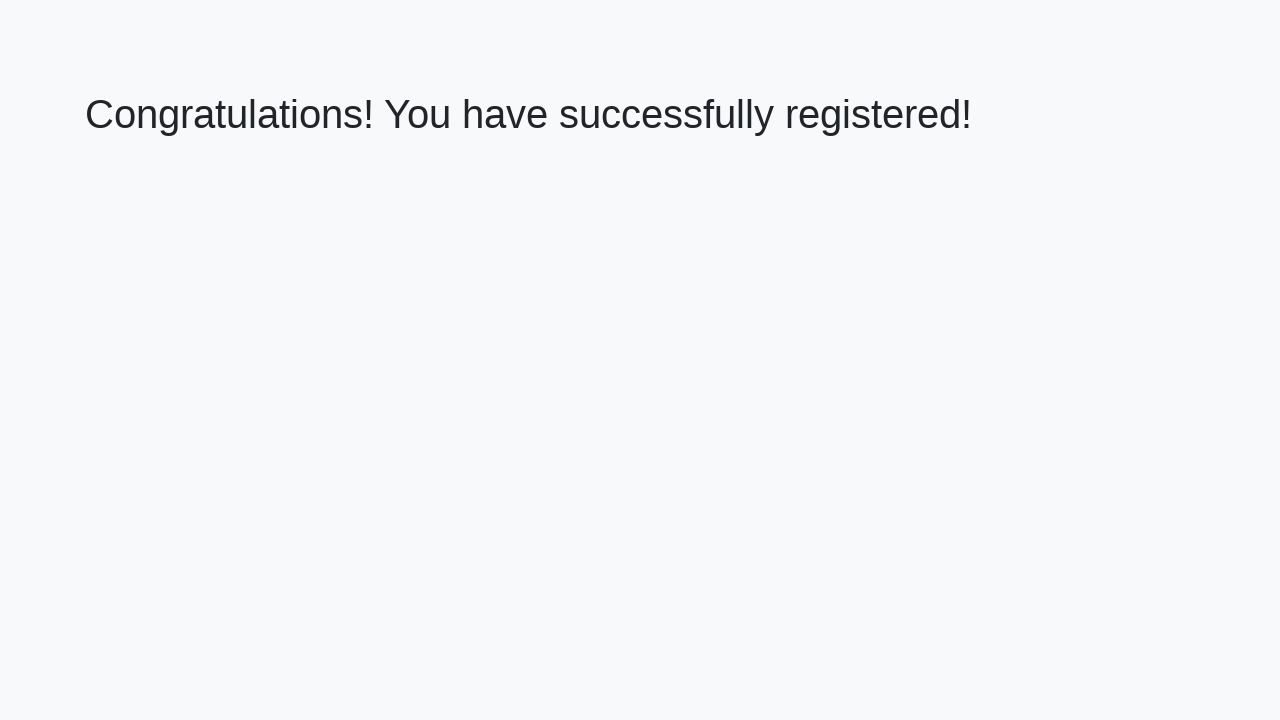

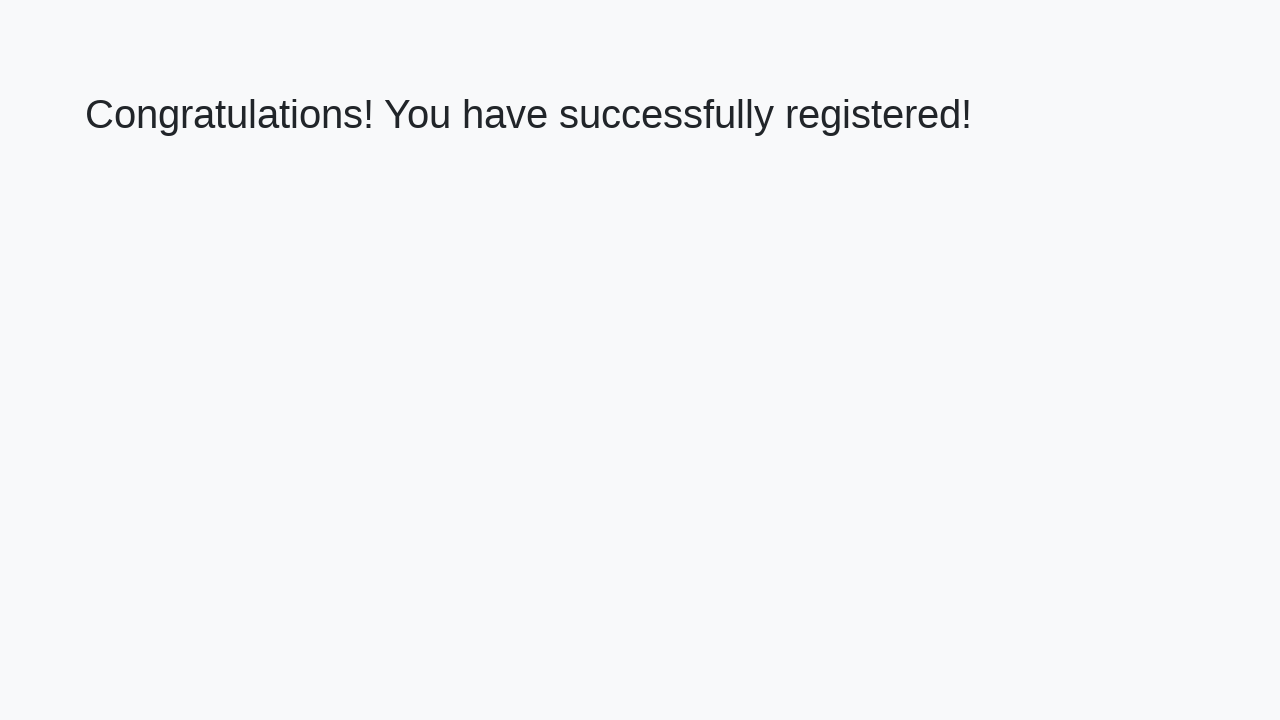